Tests iframe interaction by switching into an iframe, clicking a mobile menu button, then switching back to main content and navigating to the testers hub page

Starting URL: https://www.globalsqa.com/demo-site/frames-and-windows/#iFrame

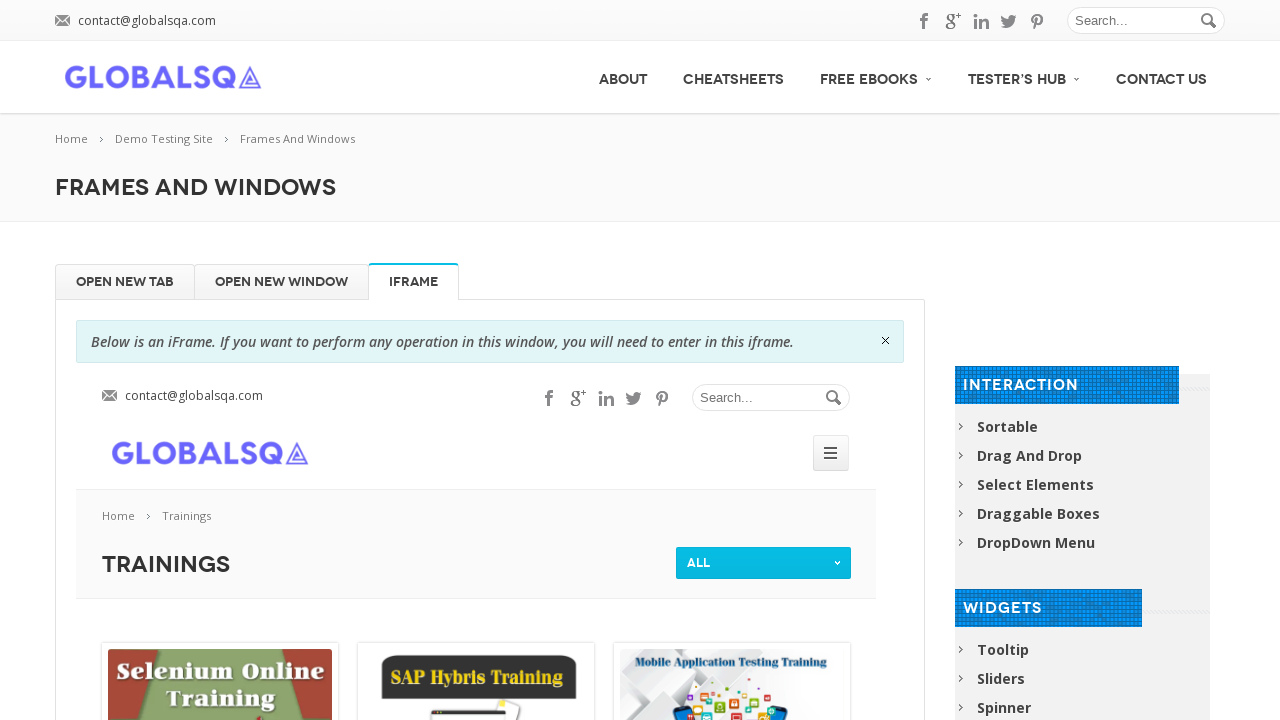

Located iframe with name 'globalSqa'
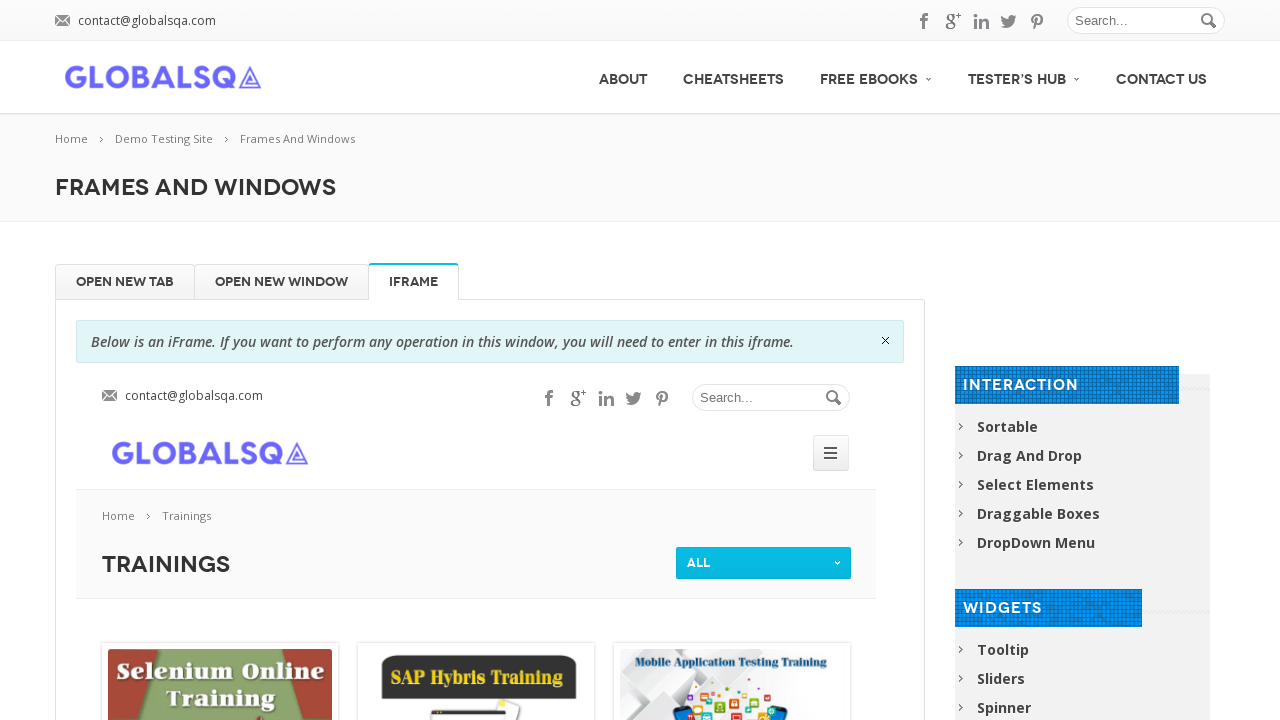

Clicked mobile menu toggler inside iframe at (831, 453) on iframe[name='globalSqa'] >> internal:control=enter-frame >> #mobile_menu_toggler
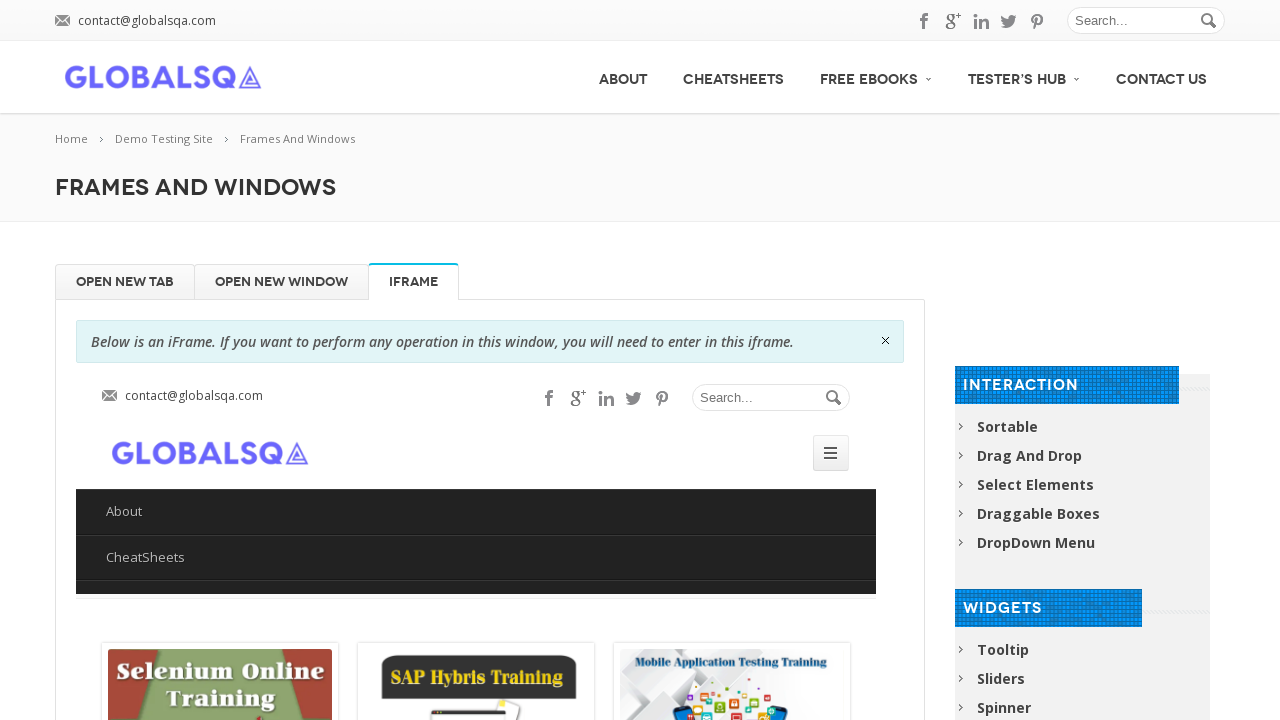

Clicked testers hub link in main content to navigate away from iframe at (1024, 76) on xpath=//div[@id='menu']//a[@href='https://www.globalsqa.com/testers-hub/']
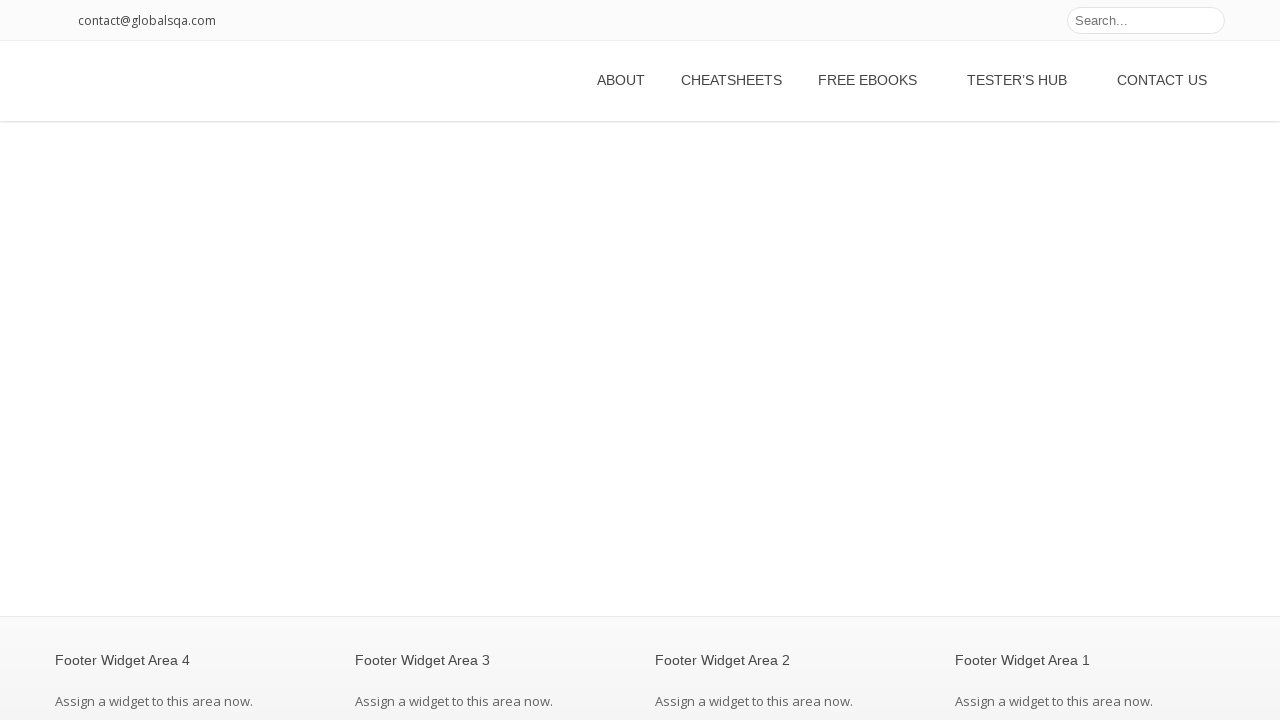

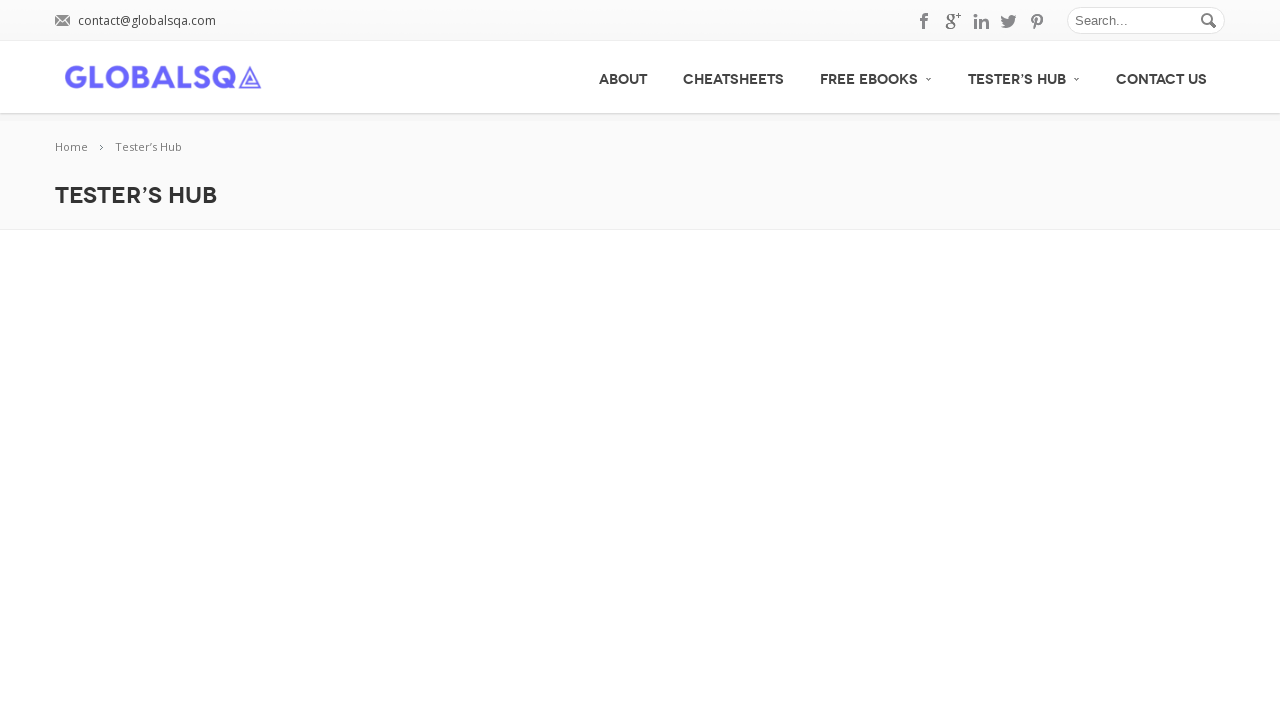